Tests that clicking the JS Prompt button and dismissing displays "null" as the entered value

Starting URL: https://the-internet.herokuapp.com/javascript_alerts

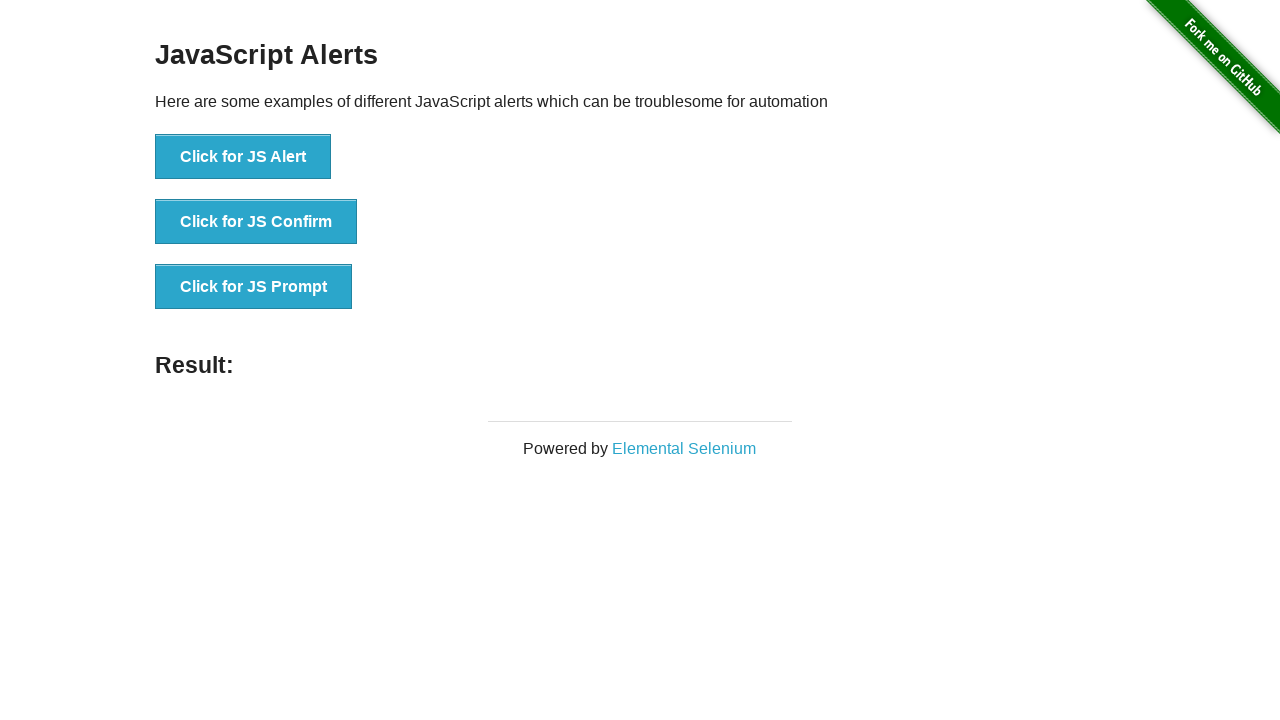

Set up dialog handler to dismiss JS prompt
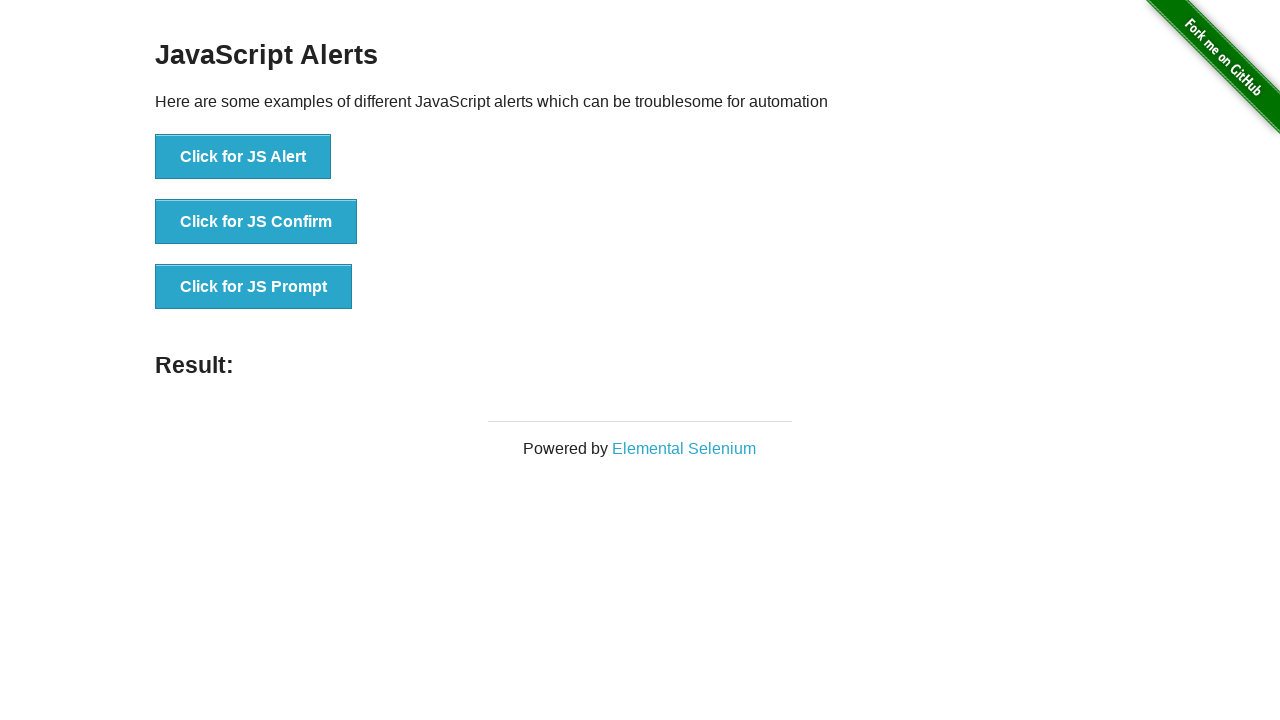

Clicked JS Prompt button to trigger dialog at (254, 287) on button[onclick='jsPrompt()']
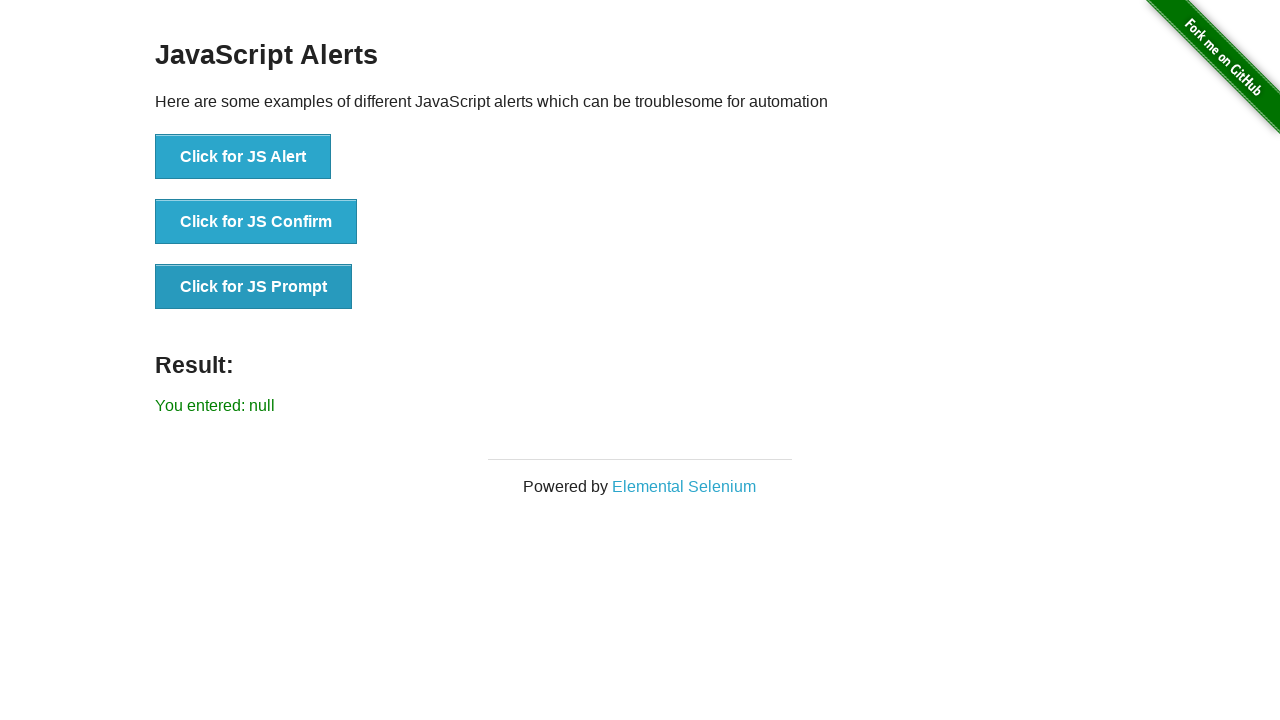

Result message element loaded after dismissing prompt
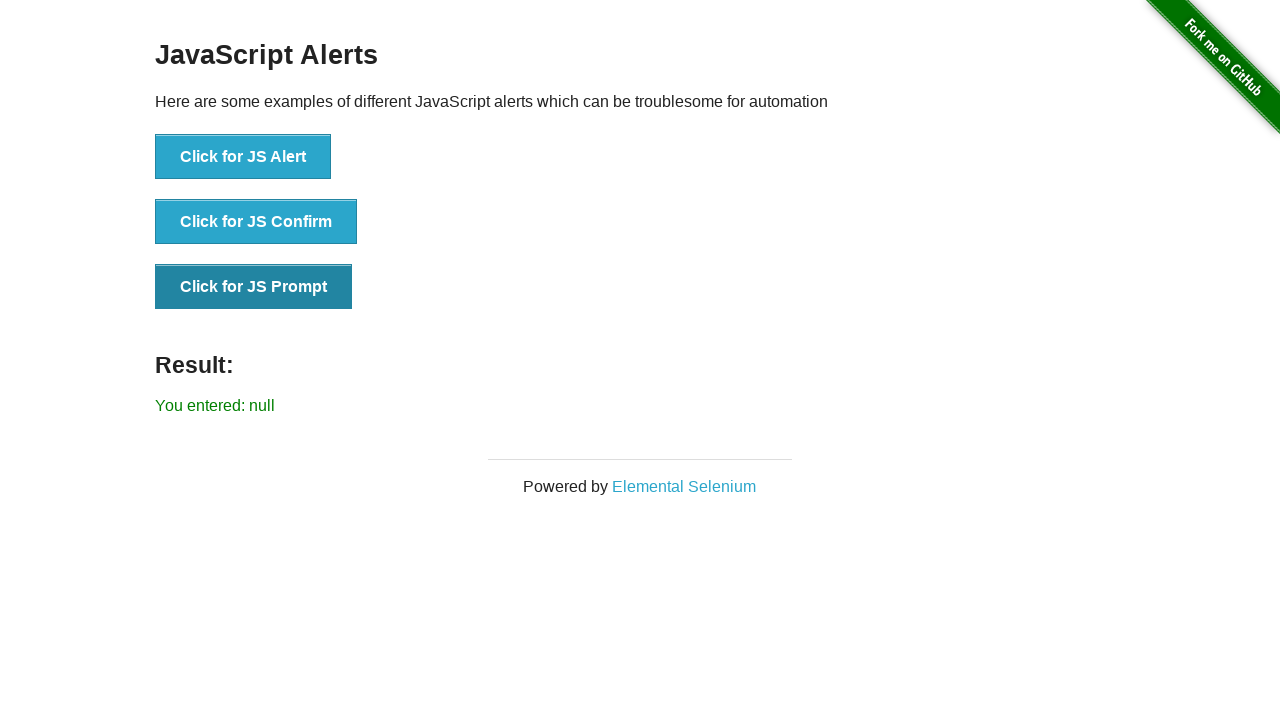

Retrieved result text: 'You entered: null'
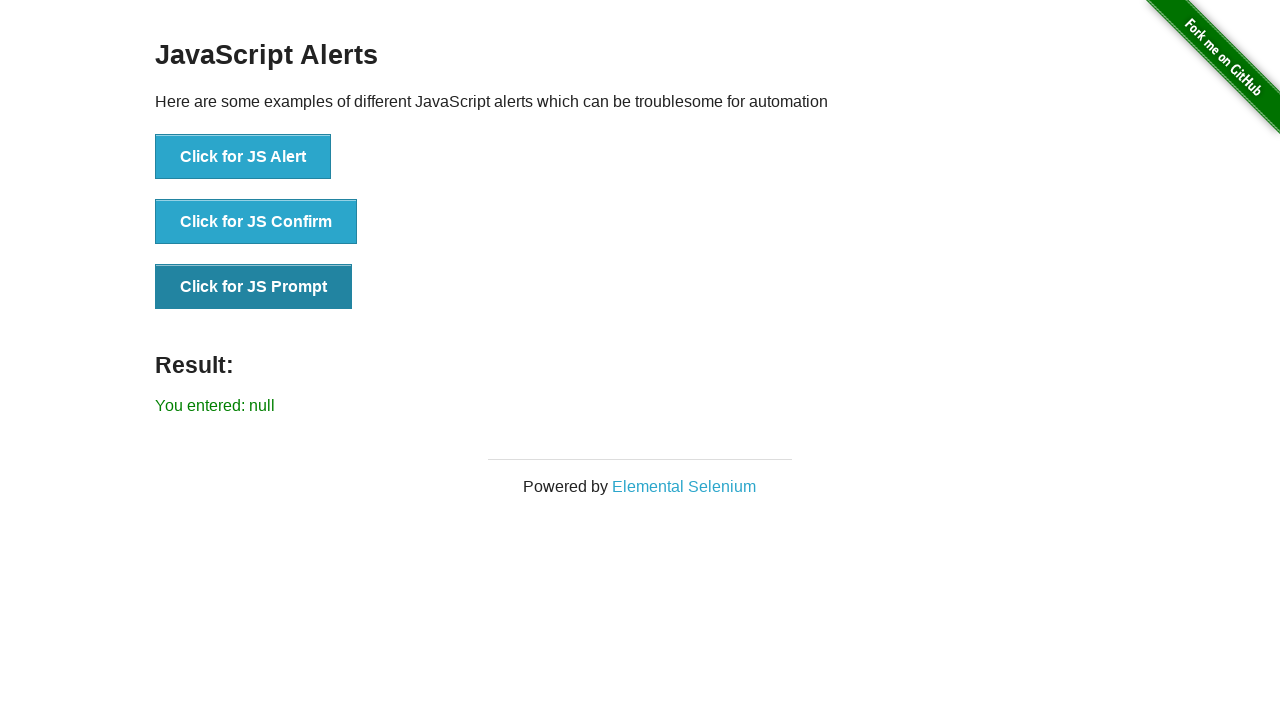

Verified result text is 'You entered: null' after canceling prompt
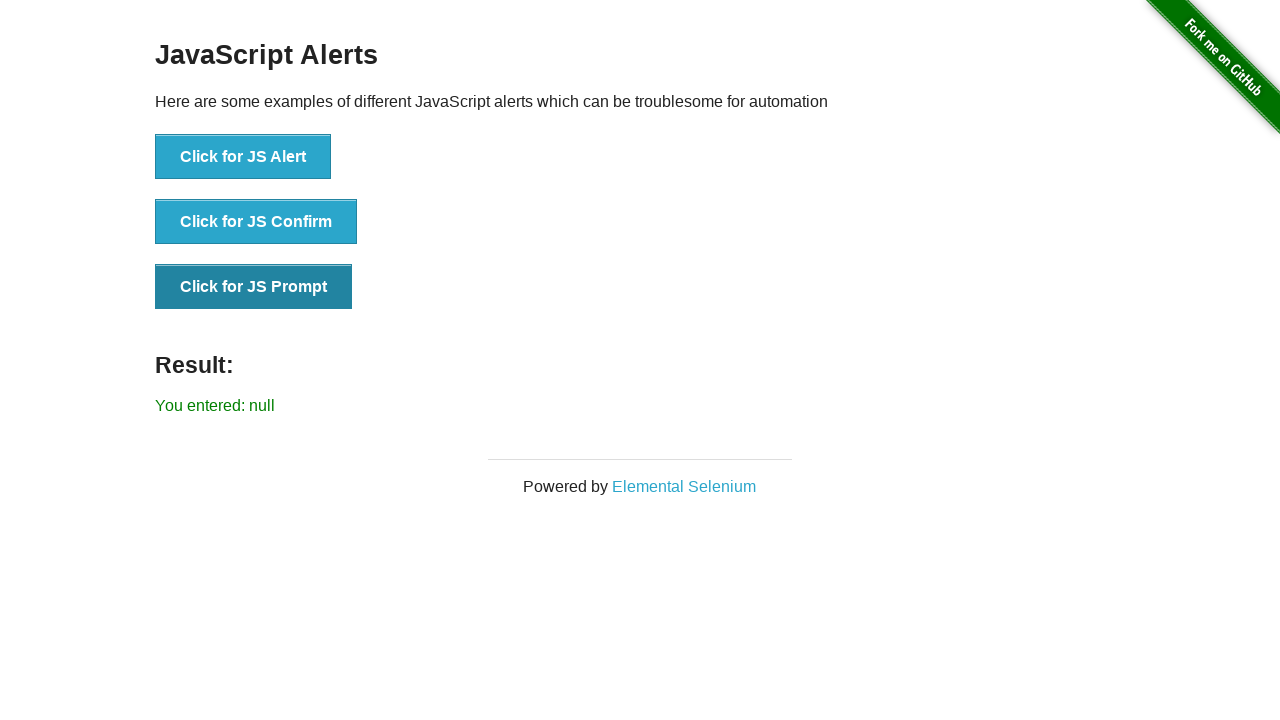

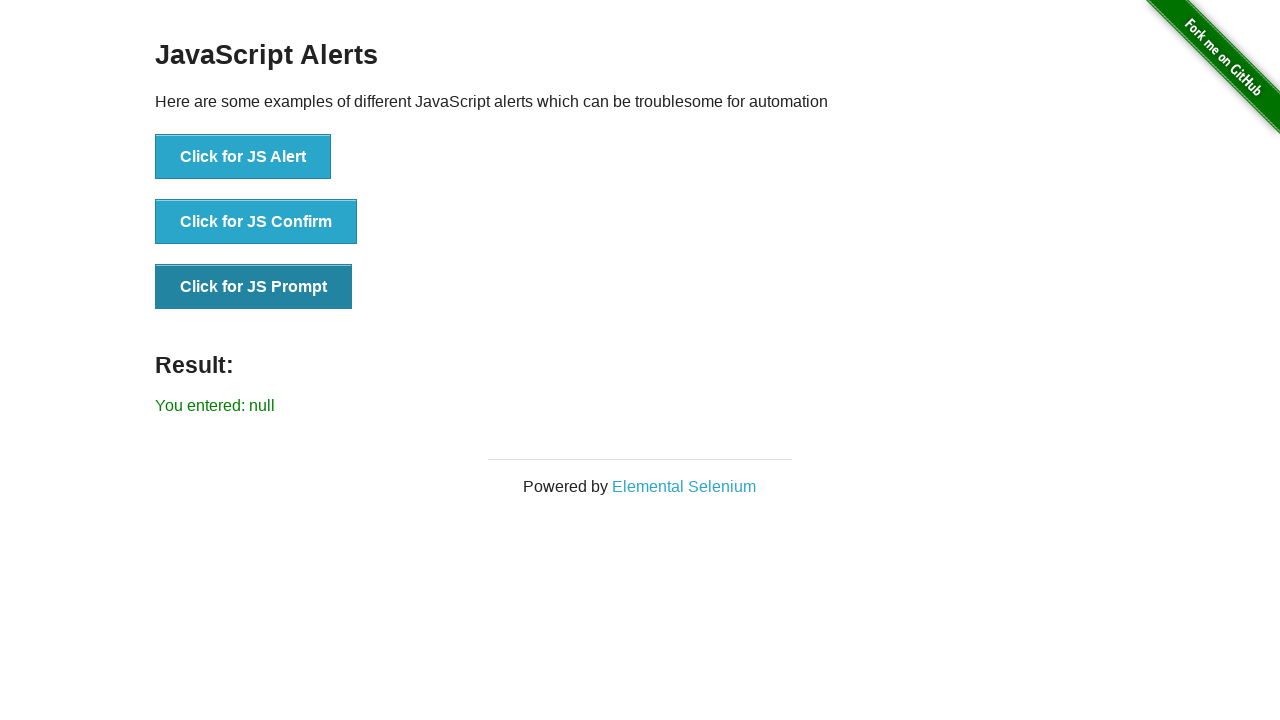